Tests opting out of A/B tests by adding a cookie after visiting the page, then refreshing to verify the opt-out takes effect and shows "No A/B Test" heading.

Starting URL: http://the-internet.herokuapp.com/abtest

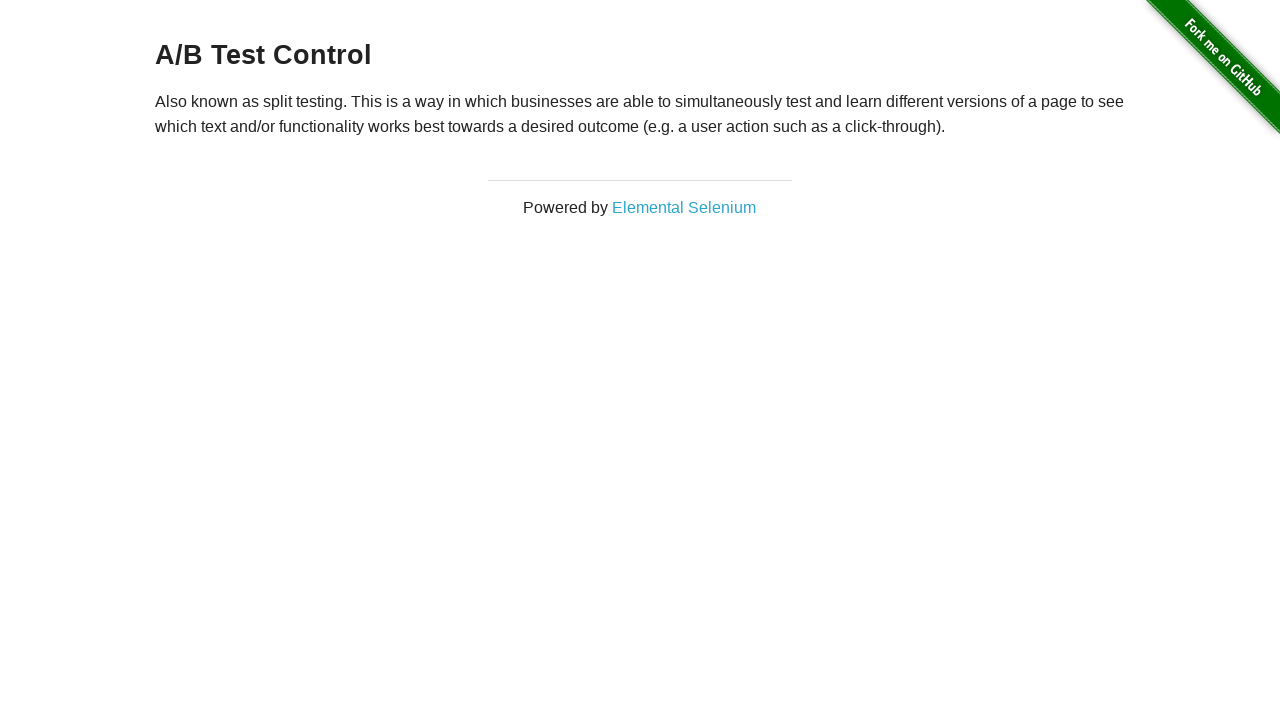

Waited for h3 heading to load
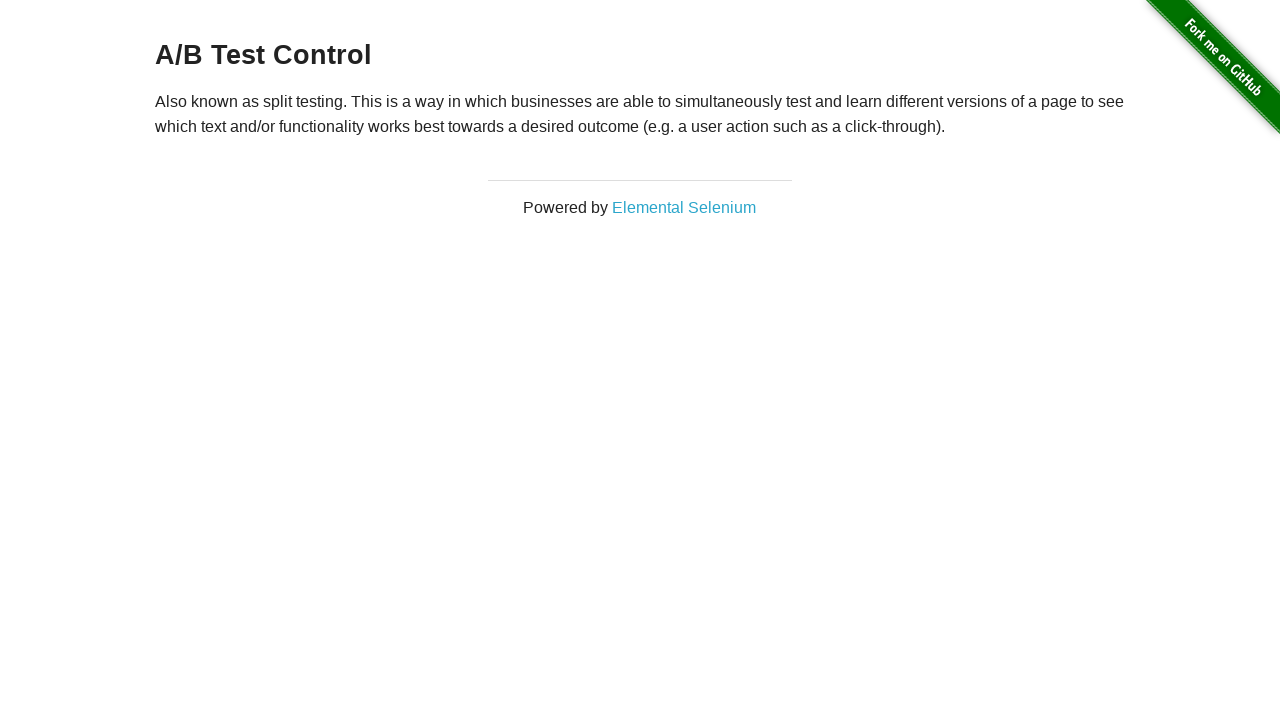

Retrieved initial heading text content
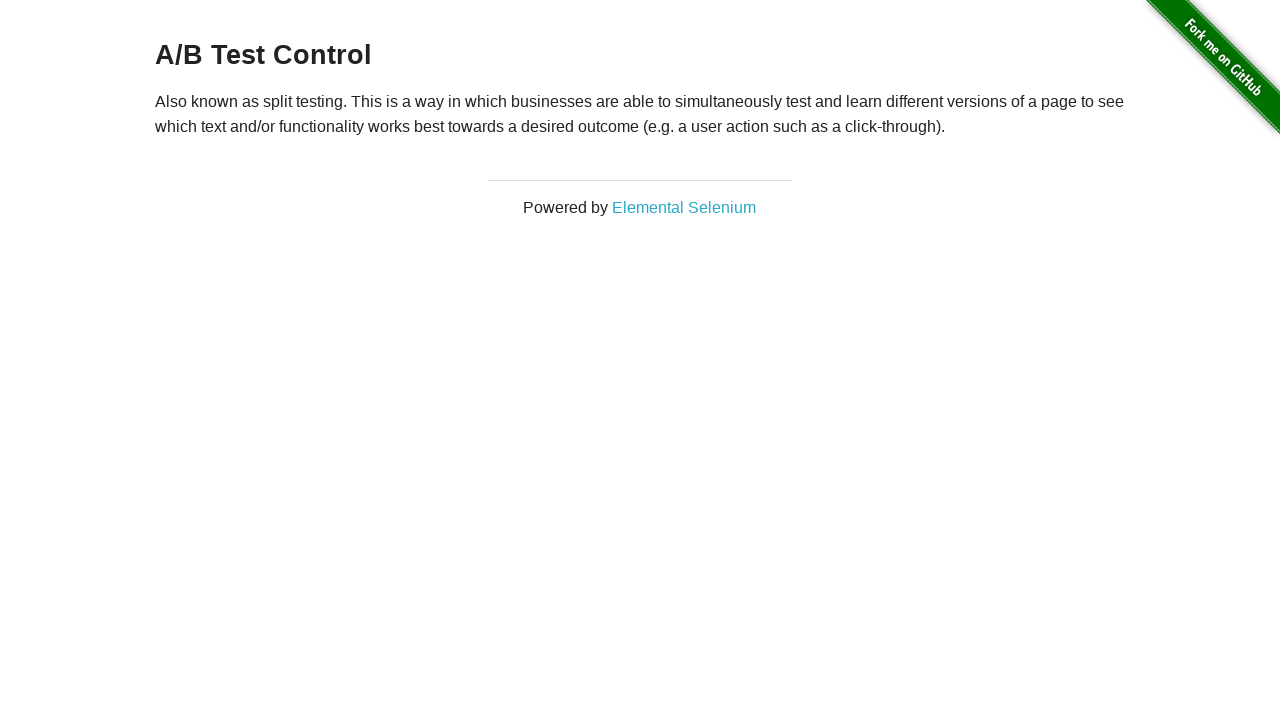

Verified initial heading starts with 'A/B Test'
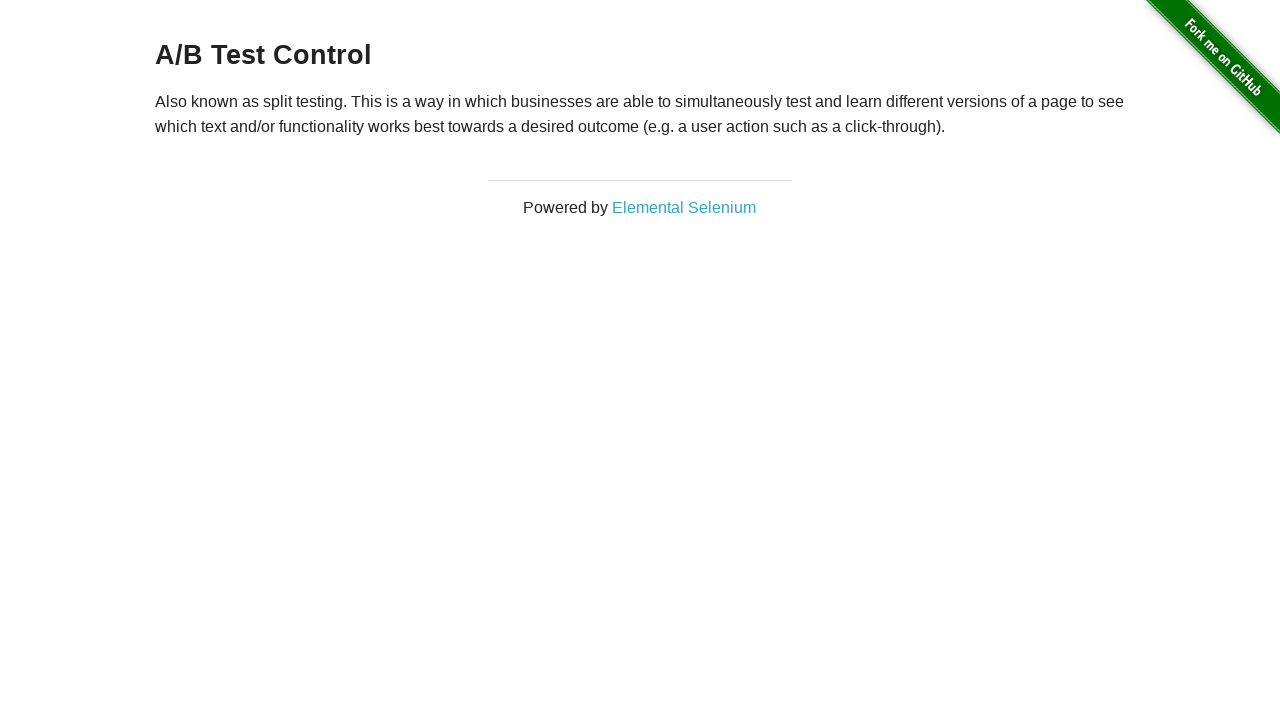

Added optimizelyOptOut cookie to opt out of A/B tests
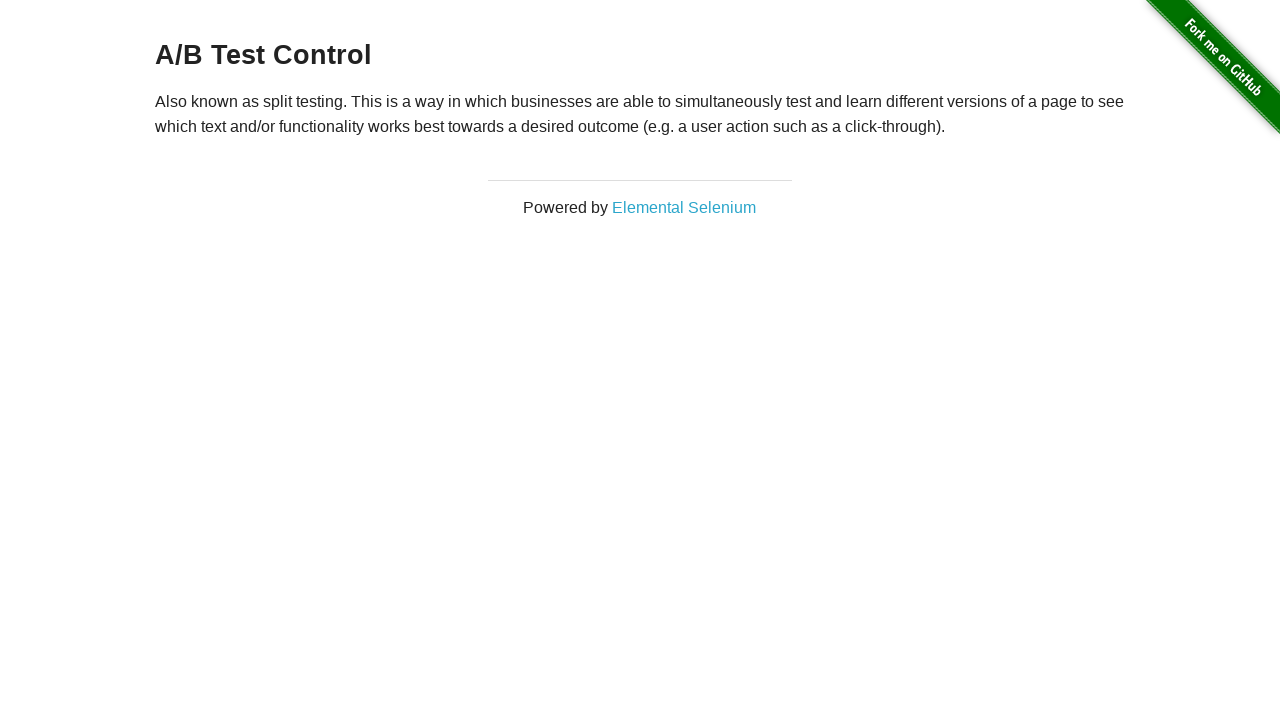

Reloaded page to apply opt-out cookie
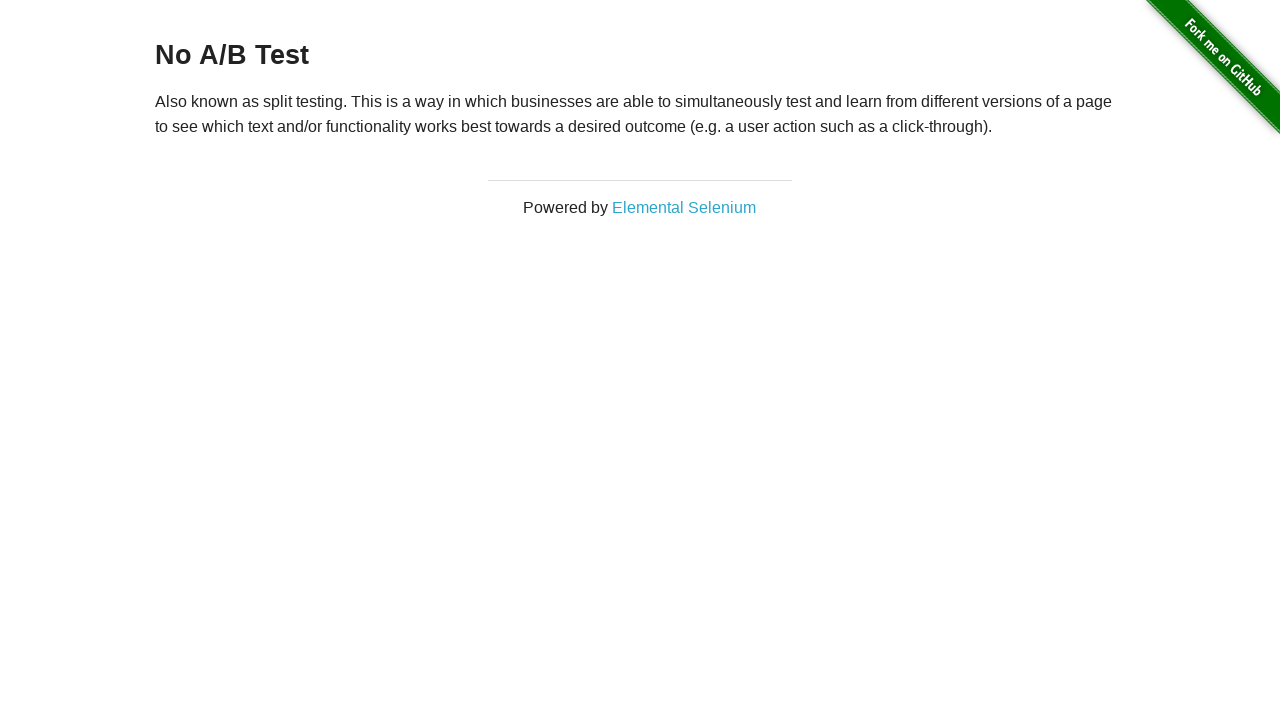

Waited for h3 heading to load after page refresh
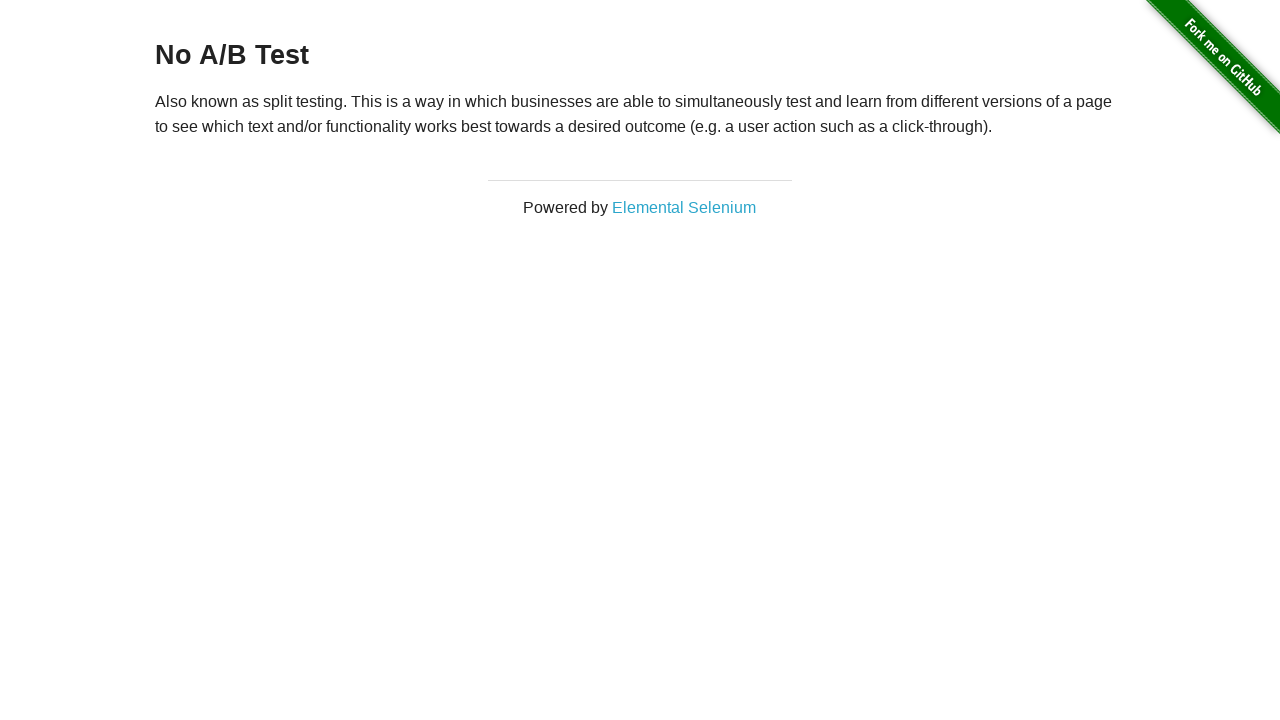

Retrieved heading text after opt-out cookie applied
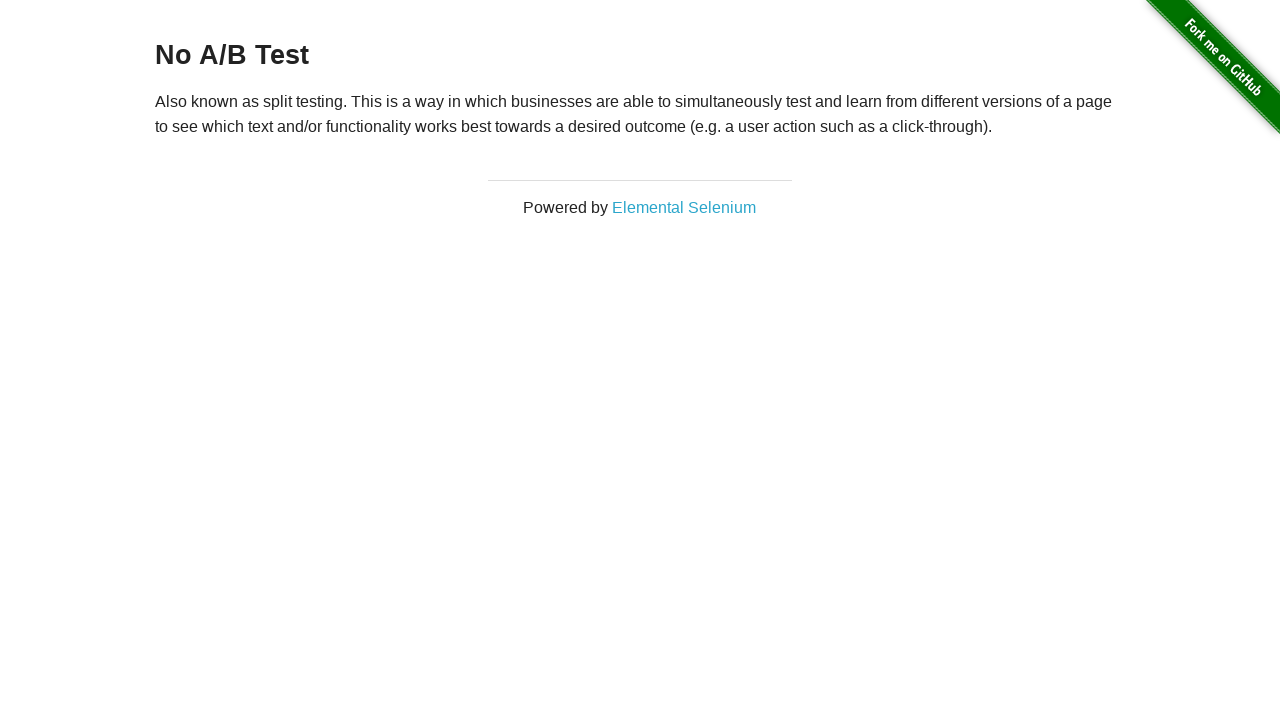

Verified heading now shows 'No A/B Test' confirming opt-out is effective
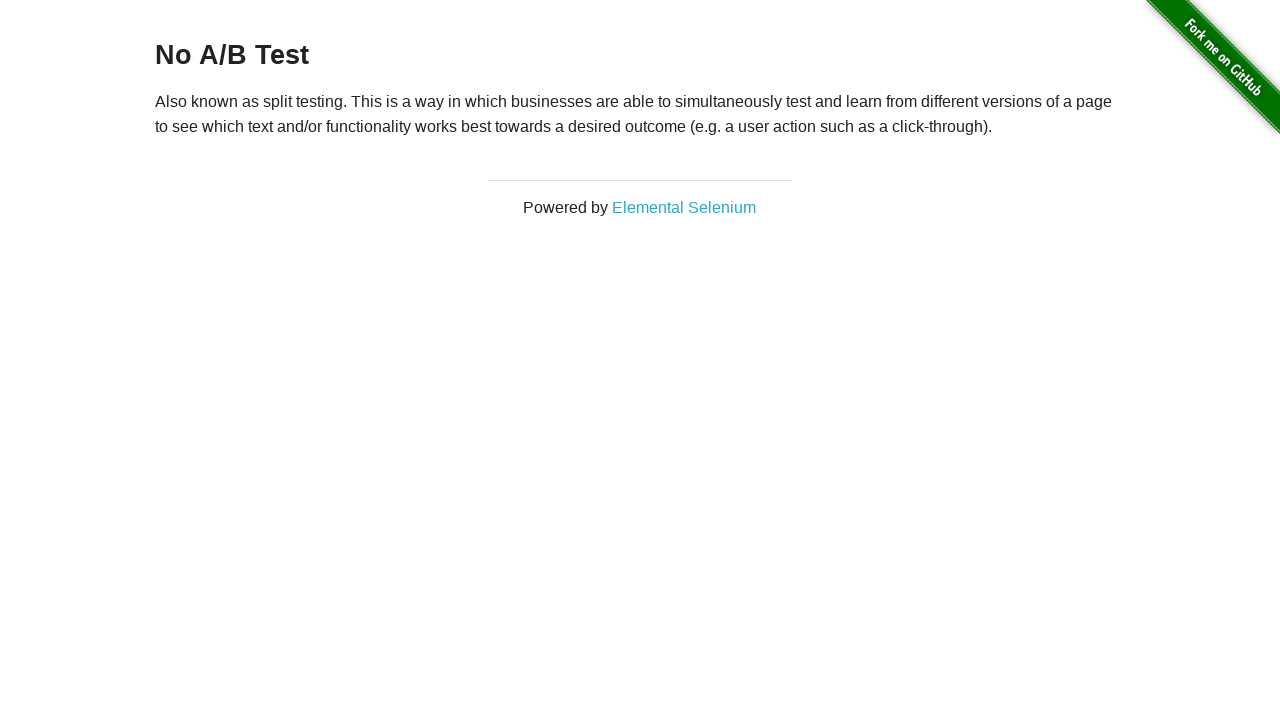

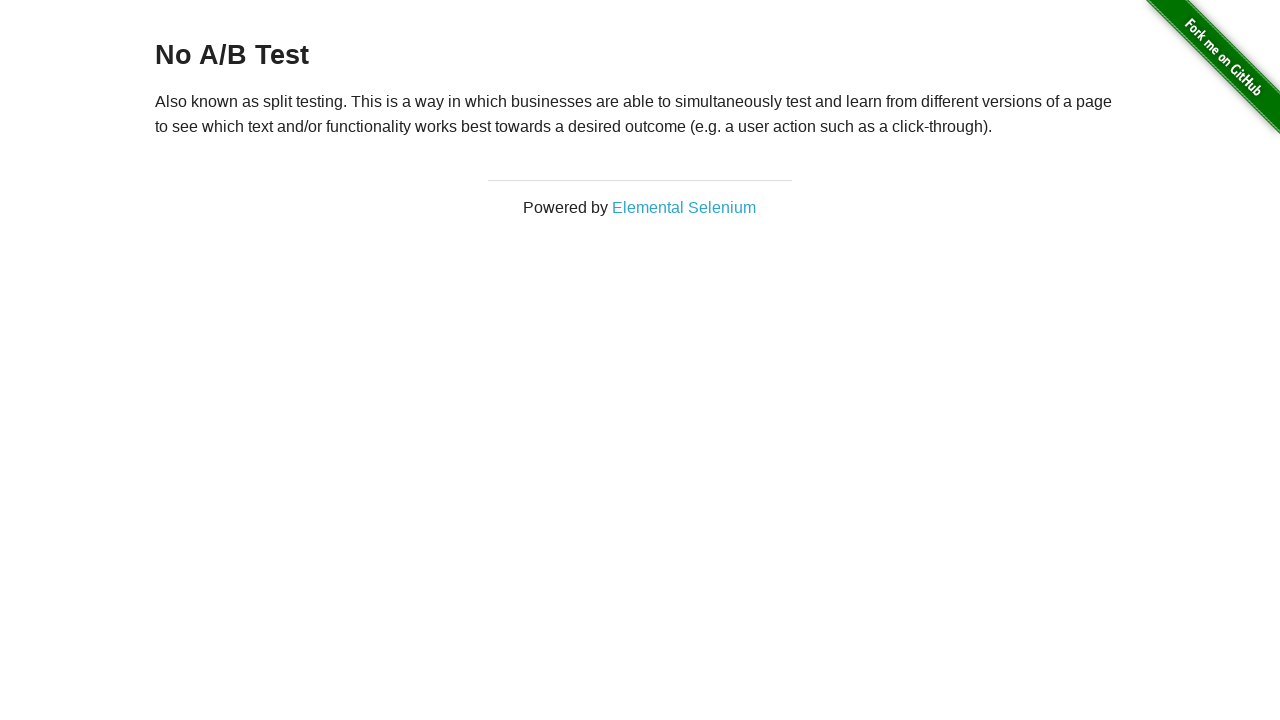